Tests that the complete all checkbox updates state when individual items are completed or cleared

Starting URL: https://demo.playwright.dev/todomvc

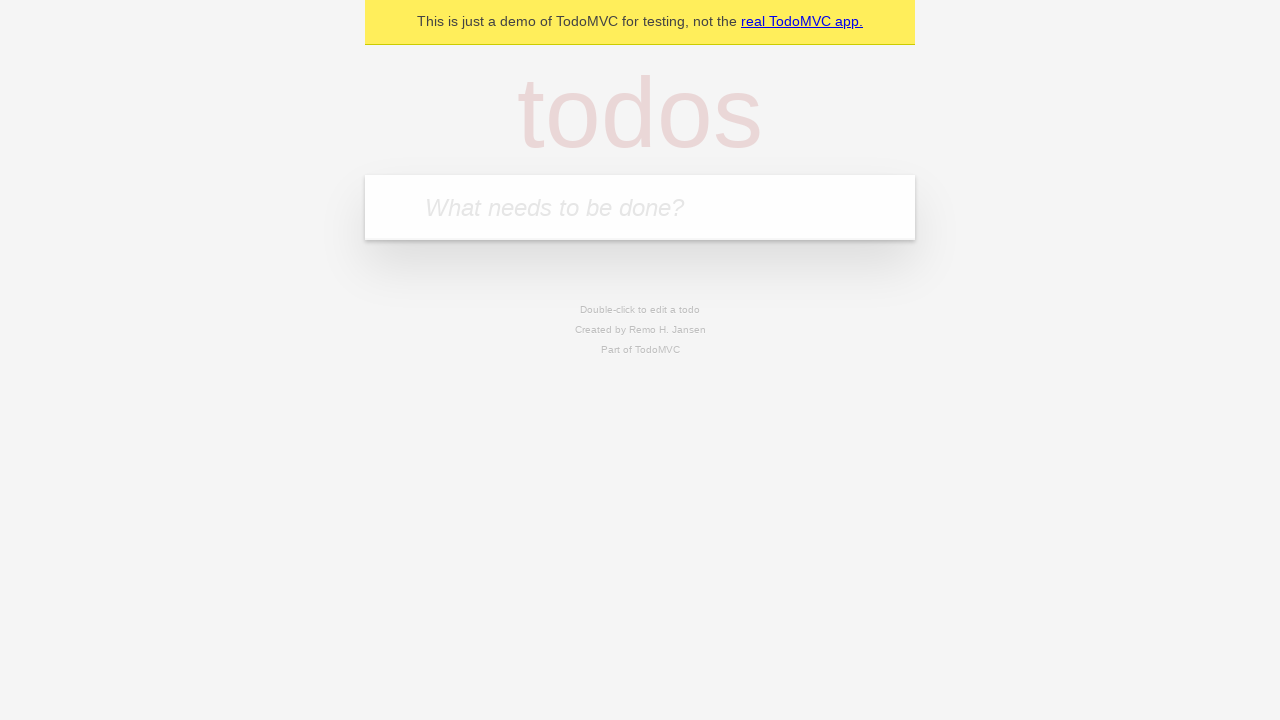

Filled new todo field with 'buy more cheese' on internal:attr=[placeholder="What needs to be done?"i]
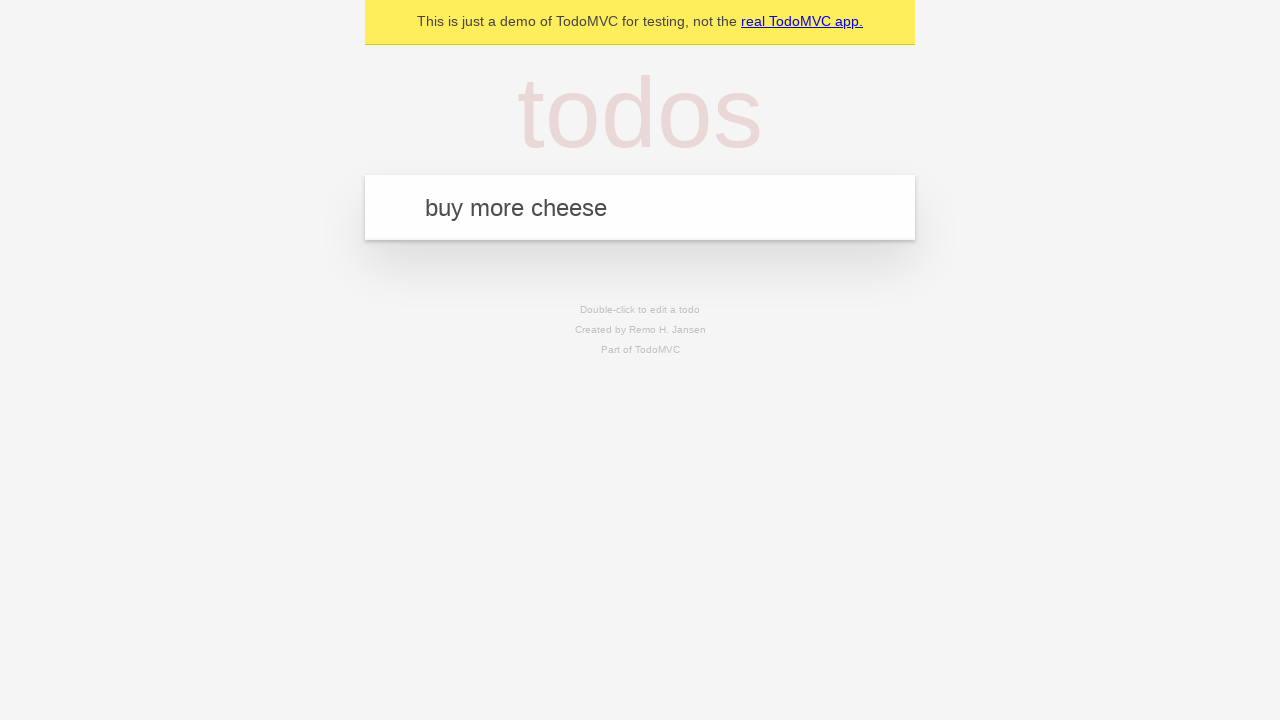

Pressed Enter to add 'buy more cheese' to todo list on internal:attr=[placeholder="What needs to be done?"i]
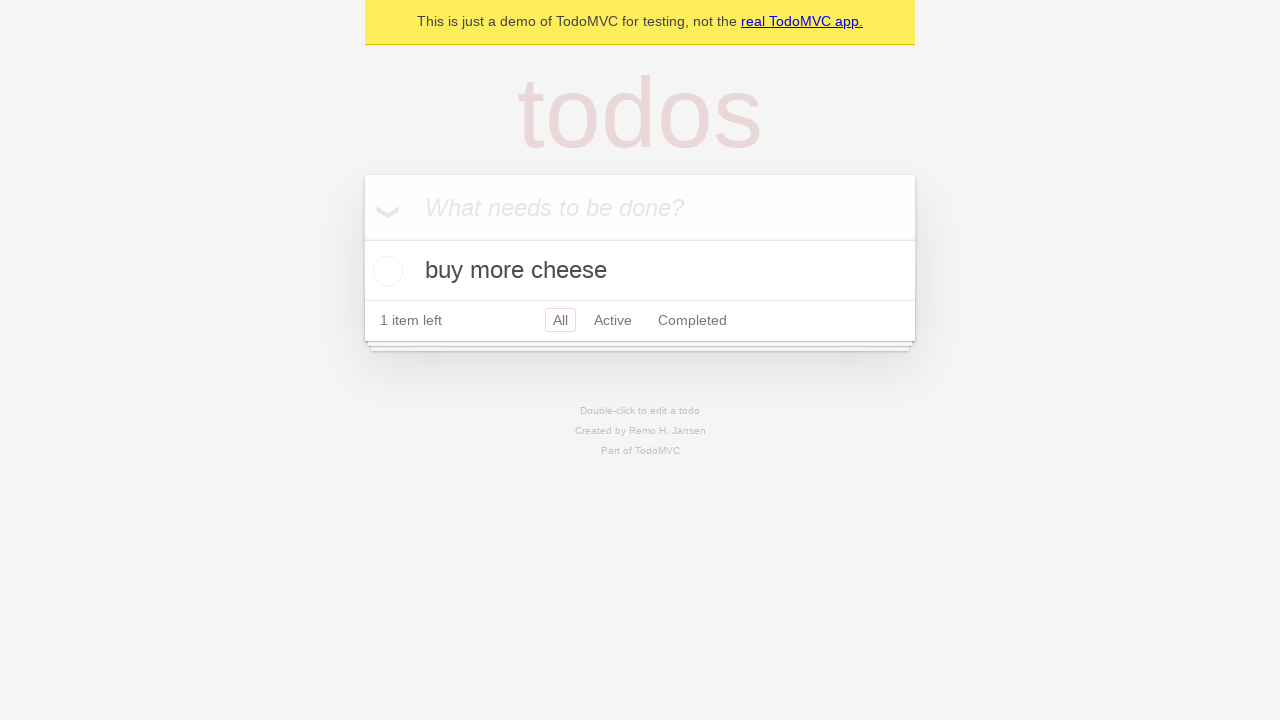

Filled new todo field with 'feed the cat' on internal:attr=[placeholder="What needs to be done?"i]
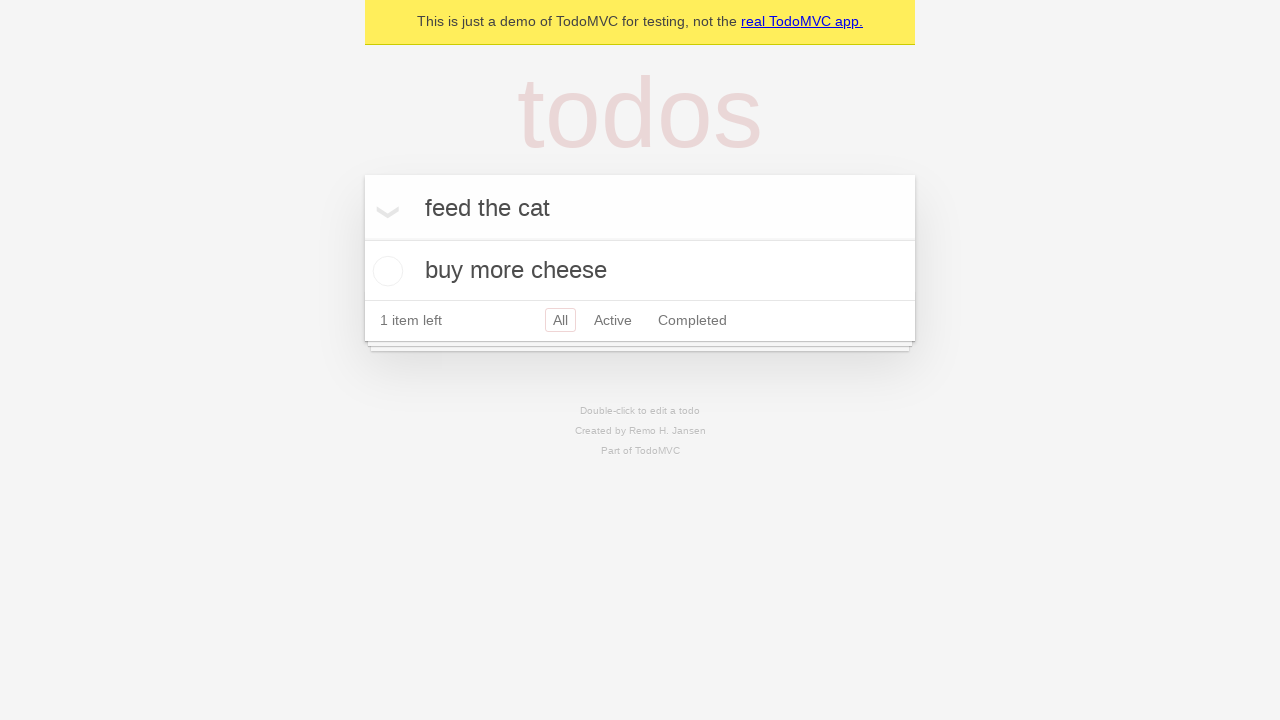

Pressed Enter to add 'feed the cat' to todo list on internal:attr=[placeholder="What needs to be done?"i]
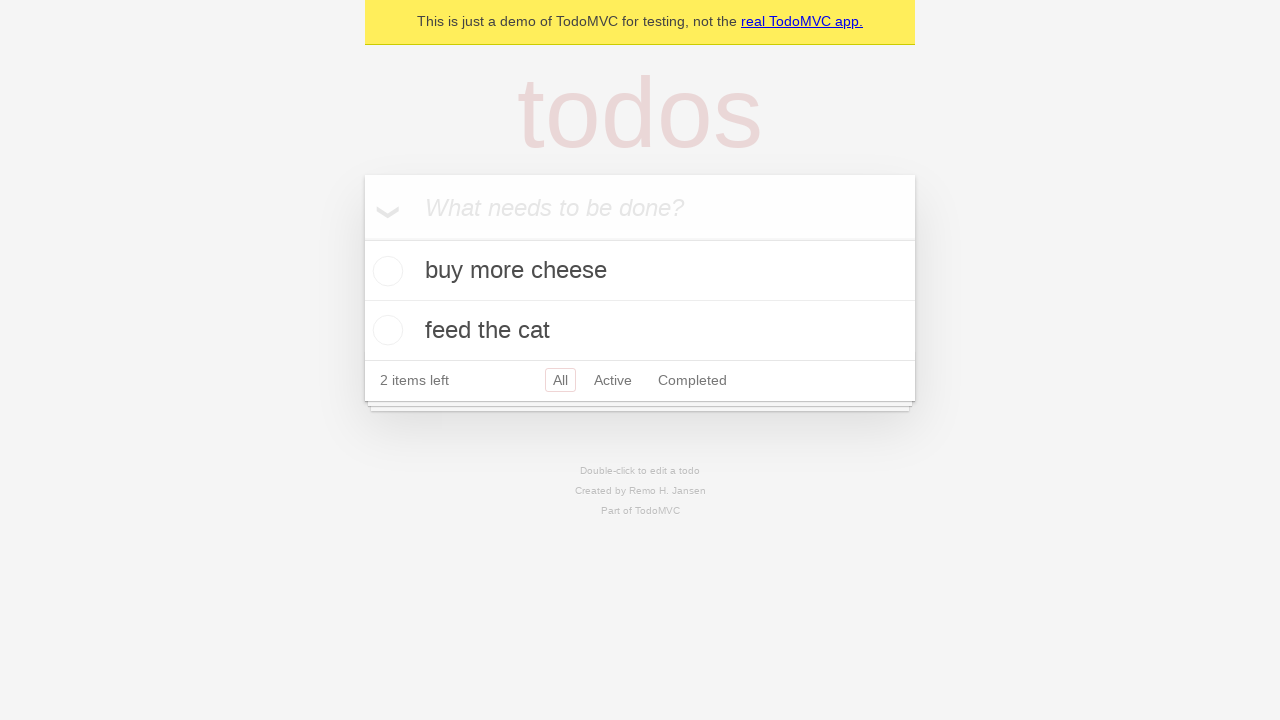

Filled new todo field with 'book a doctors appointment 2' on internal:attr=[placeholder="What needs to be done?"i]
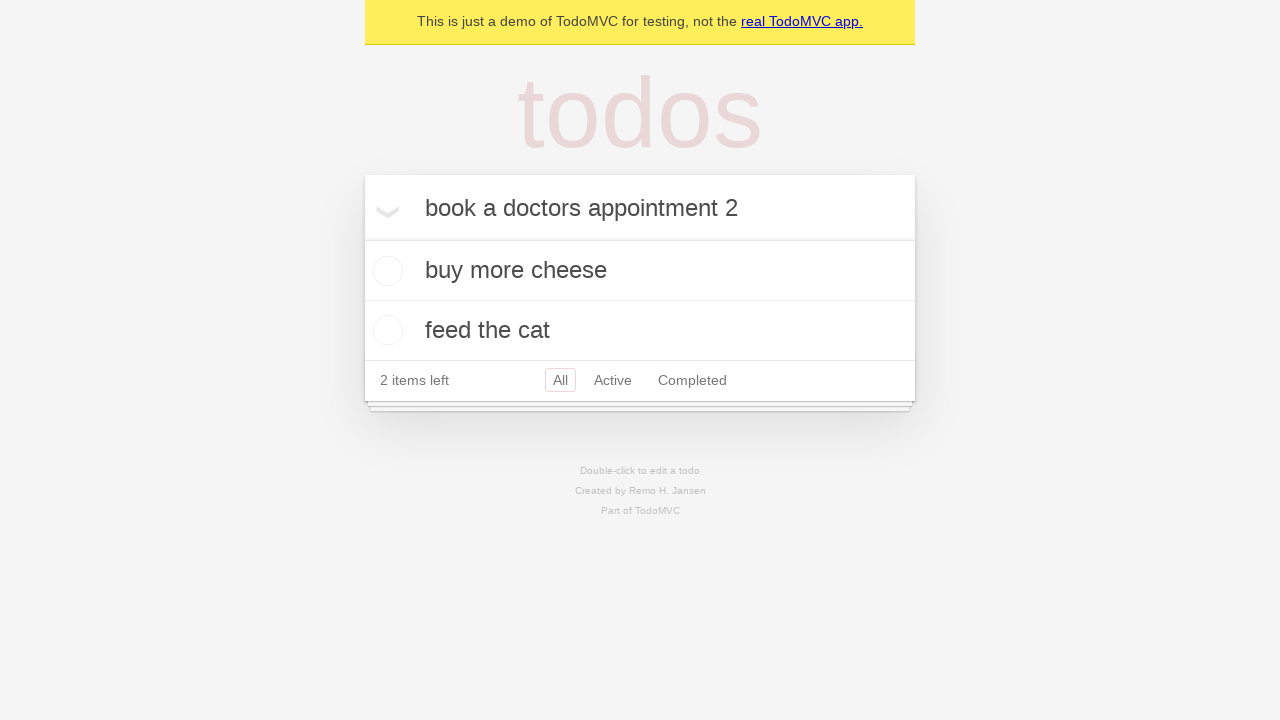

Pressed Enter to add 'book a doctors appointment 2' to todo list on internal:attr=[placeholder="What needs to be done?"i]
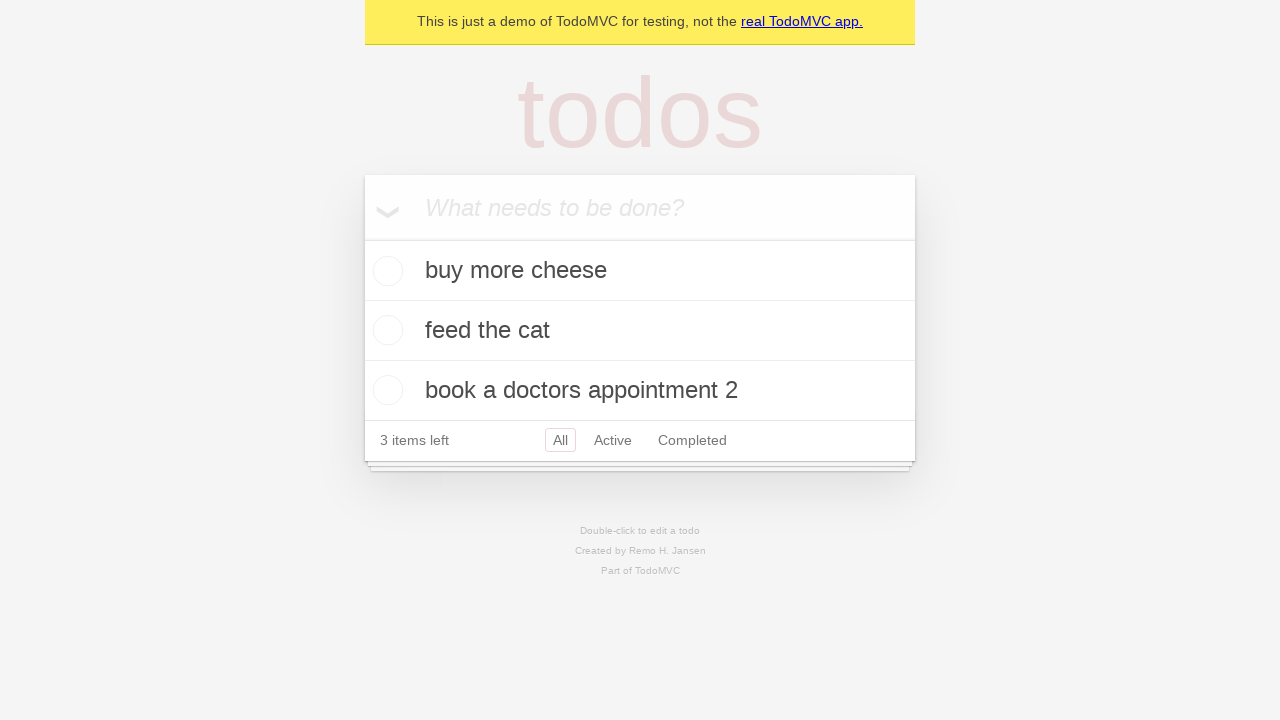

Checked 'Mark all as complete' checkbox at (362, 238) on internal:label="Mark all as complete"i
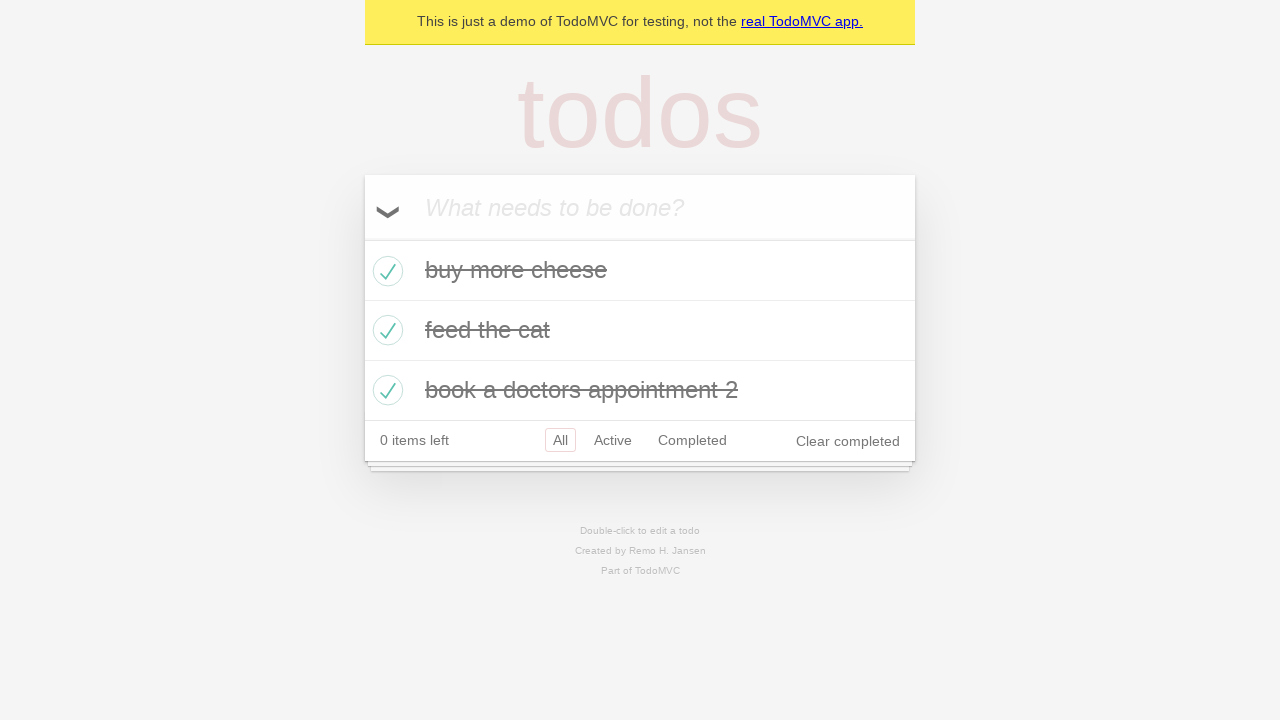

Unchecked the first todo item at (385, 271) on internal:testid=[data-testid="todo-item"s] >> nth=0 >> internal:role=checkbox
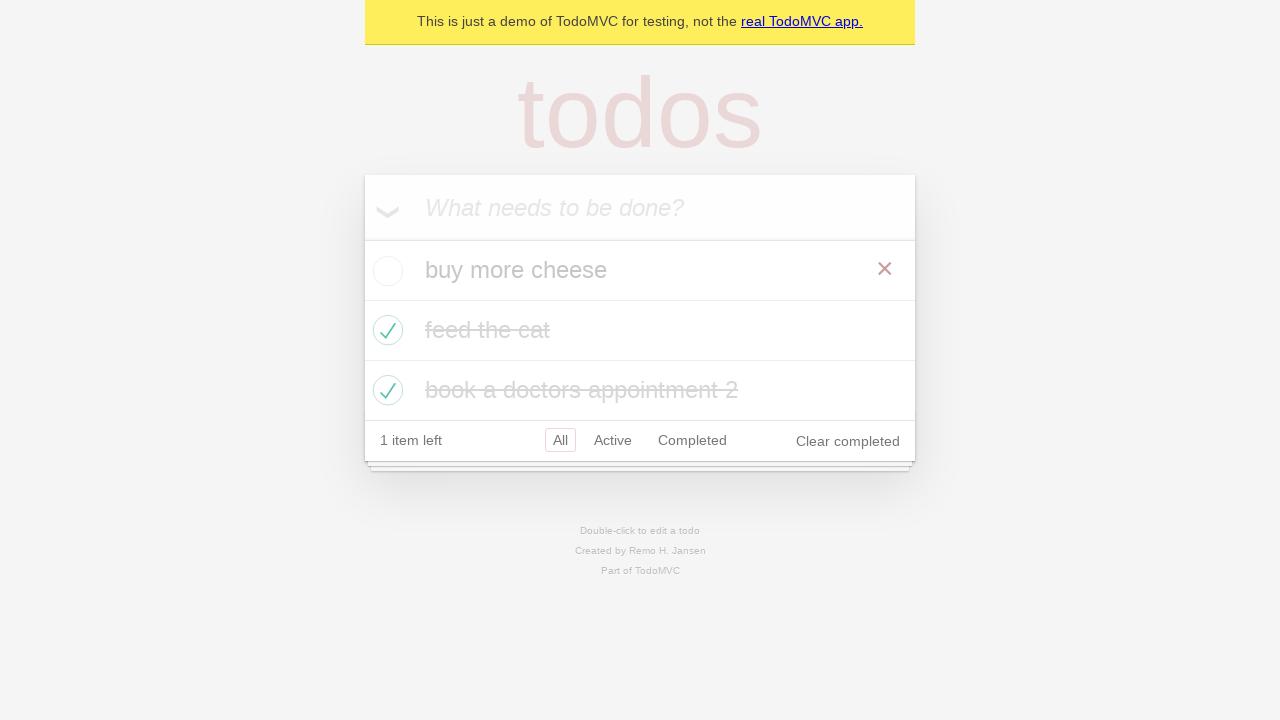

Checked the first todo item again at (385, 271) on internal:testid=[data-testid="todo-item"s] >> nth=0 >> internal:role=checkbox
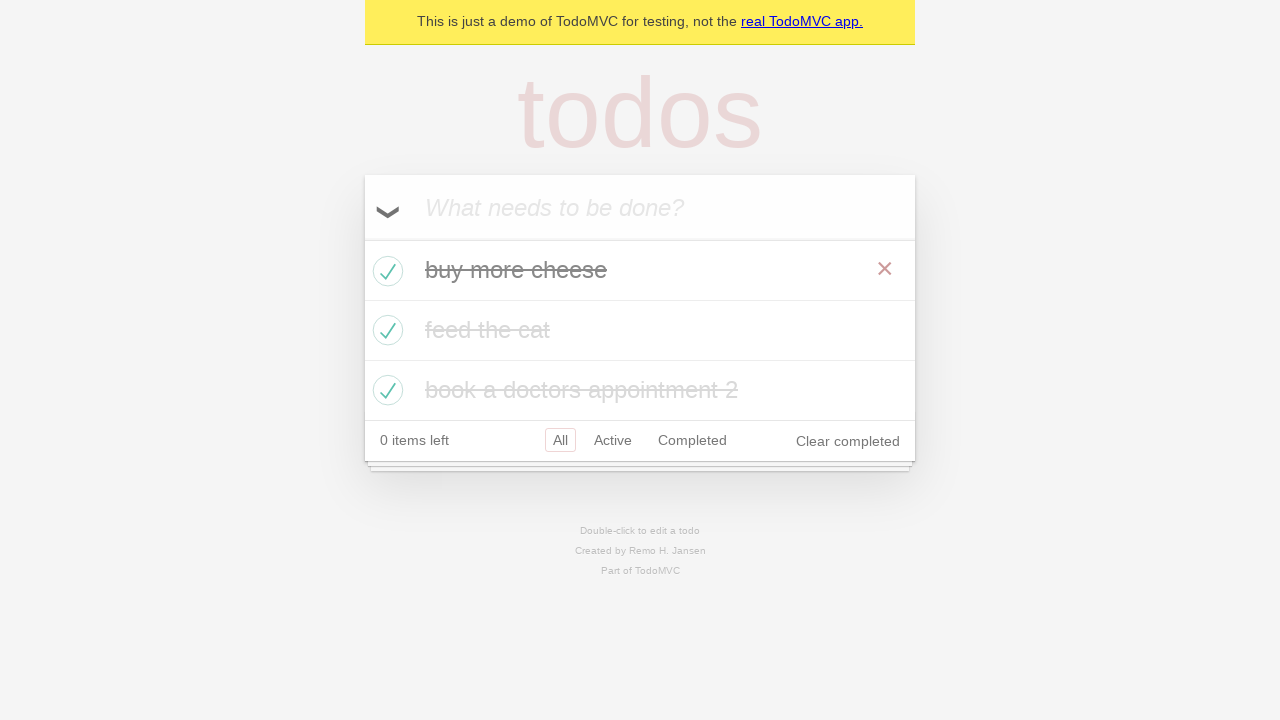

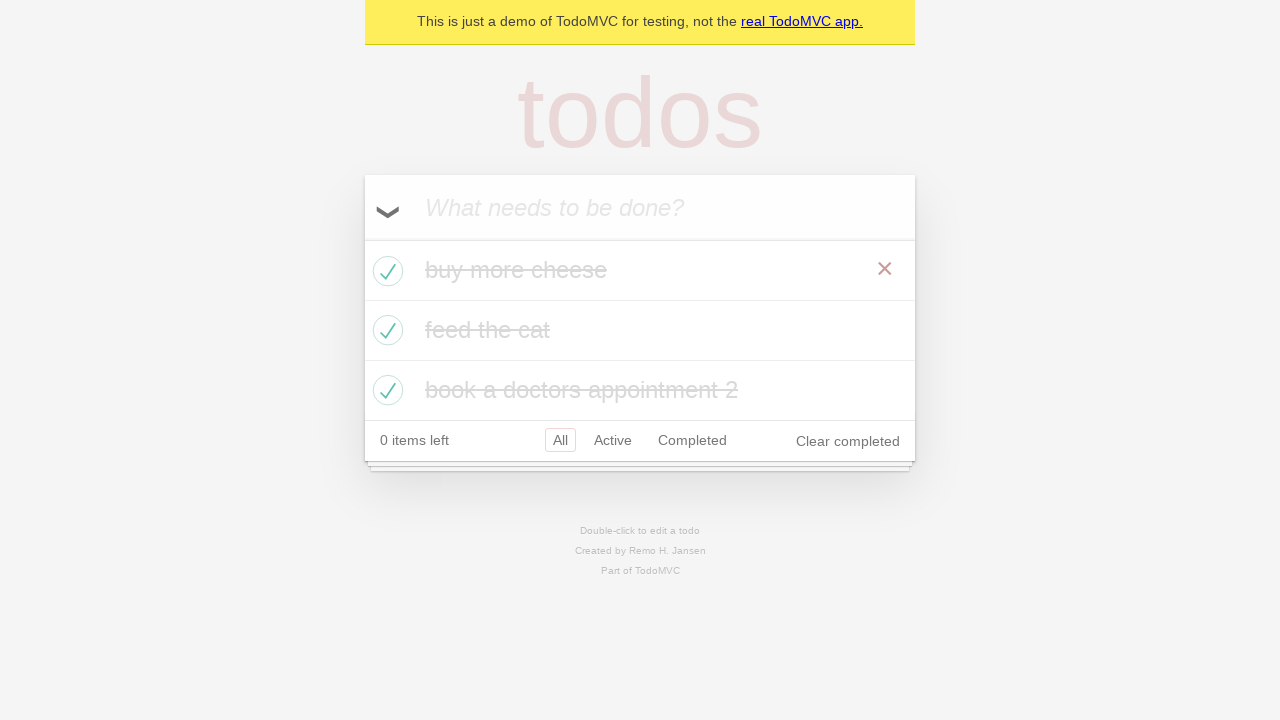